Tests checkbox functionality by checking all checkboxes on the page and then unchecking them

Starting URL: https://testautomationpractice.blogspot.com

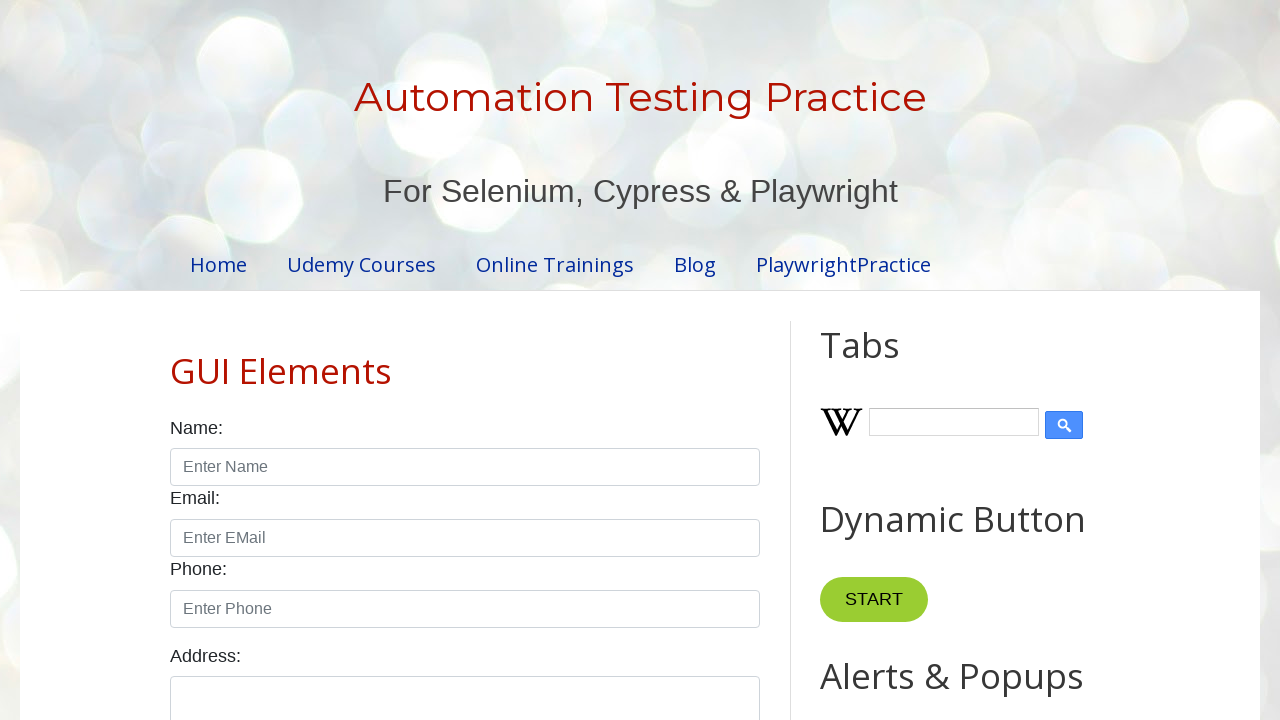

Located all checkboxes with class 'form-check-input' on the page
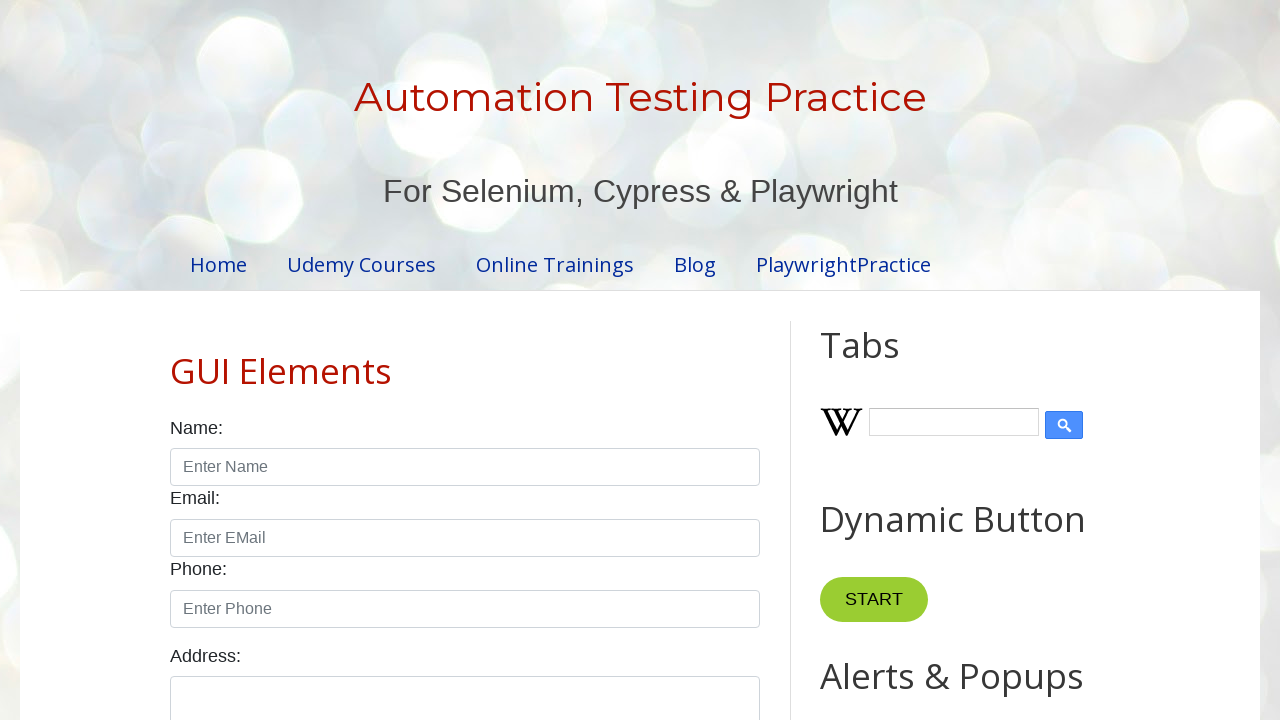

Clicked a checkbox to check it at (176, 360) on xpath=//input[@class='form-check-input' and @type='checkbox'] >> nth=0
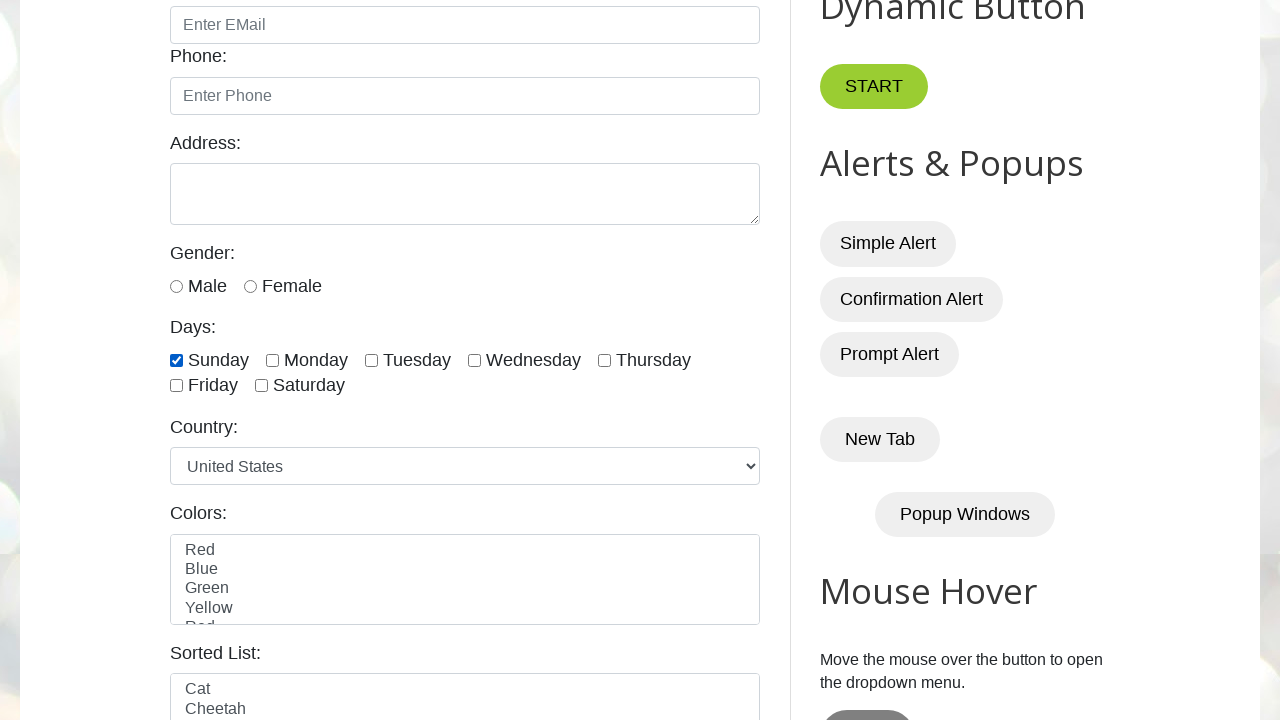

Clicked a checkbox to check it at (272, 360) on xpath=//input[@class='form-check-input' and @type='checkbox'] >> nth=1
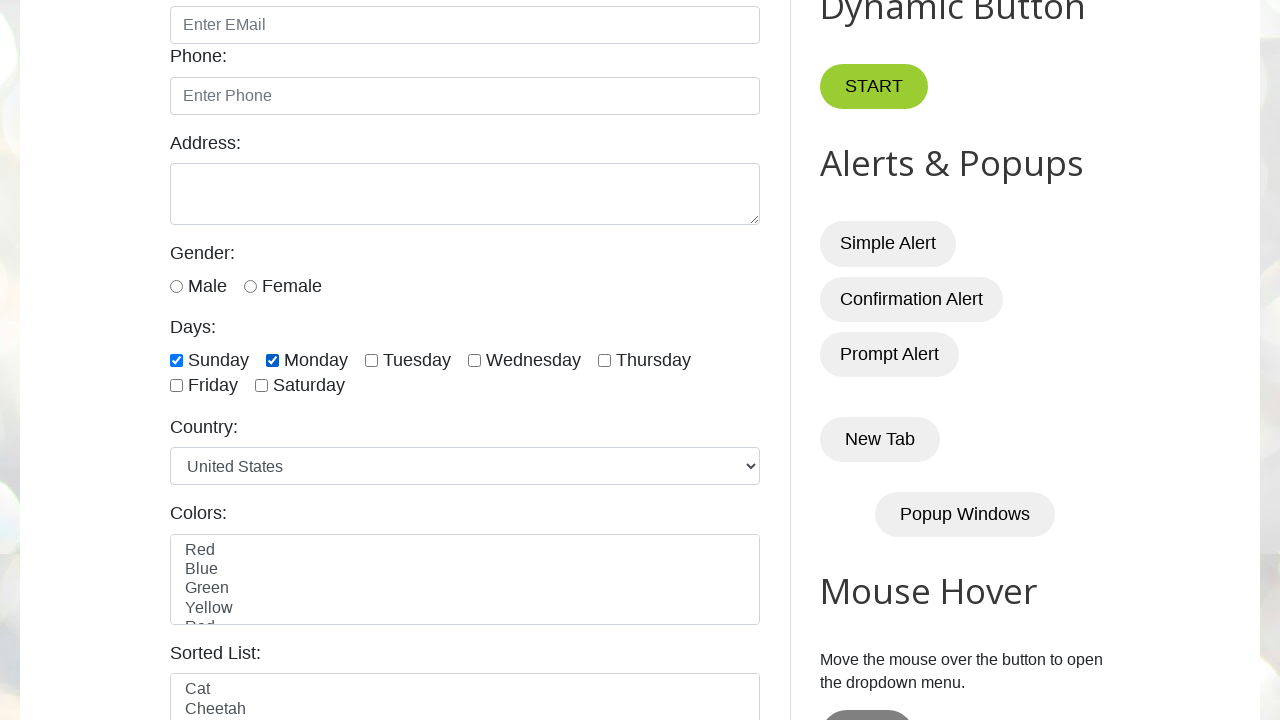

Clicked a checkbox to check it at (372, 360) on xpath=//input[@class='form-check-input' and @type='checkbox'] >> nth=2
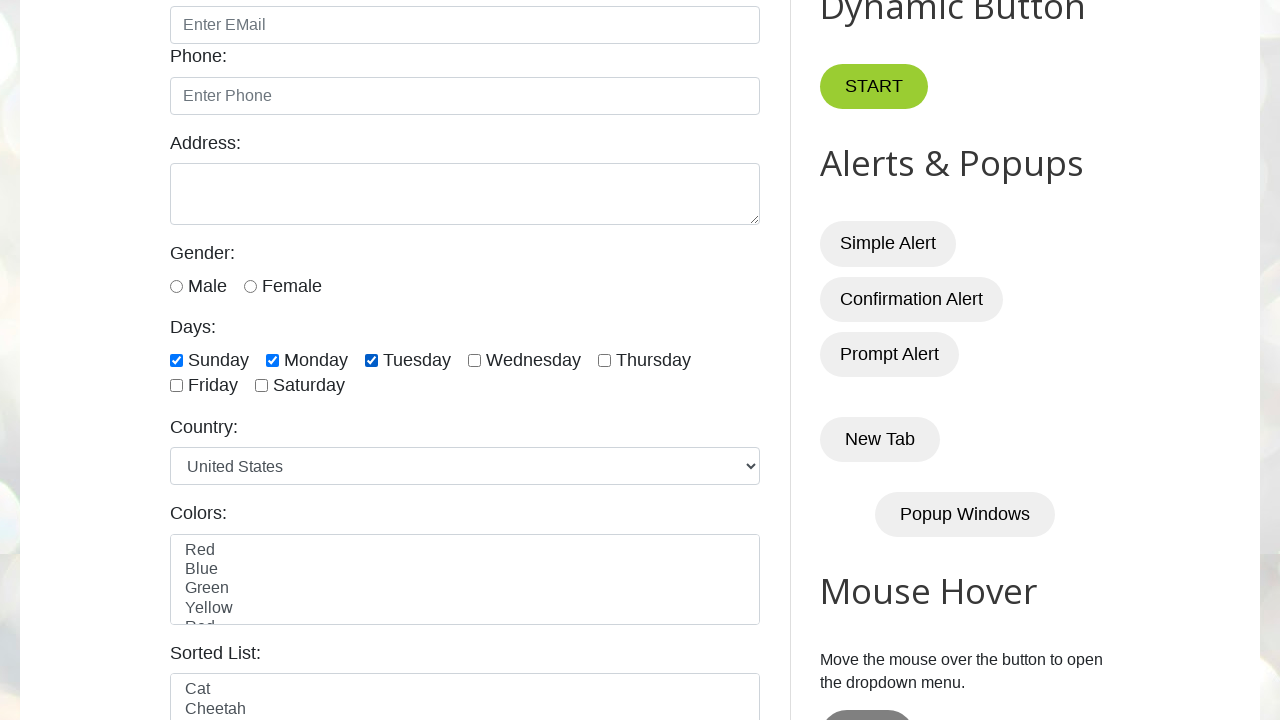

Clicked a checkbox to check it at (474, 360) on xpath=//input[@class='form-check-input' and @type='checkbox'] >> nth=3
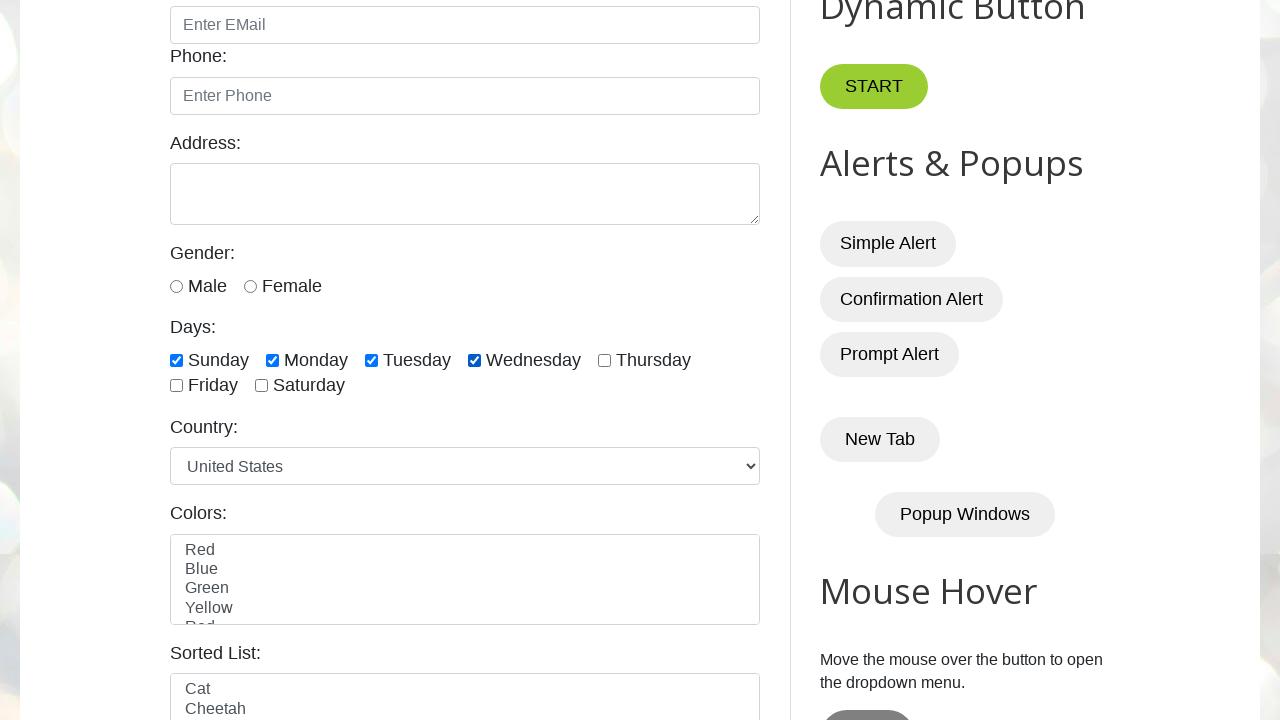

Clicked a checkbox to check it at (604, 360) on xpath=//input[@class='form-check-input' and @type='checkbox'] >> nth=4
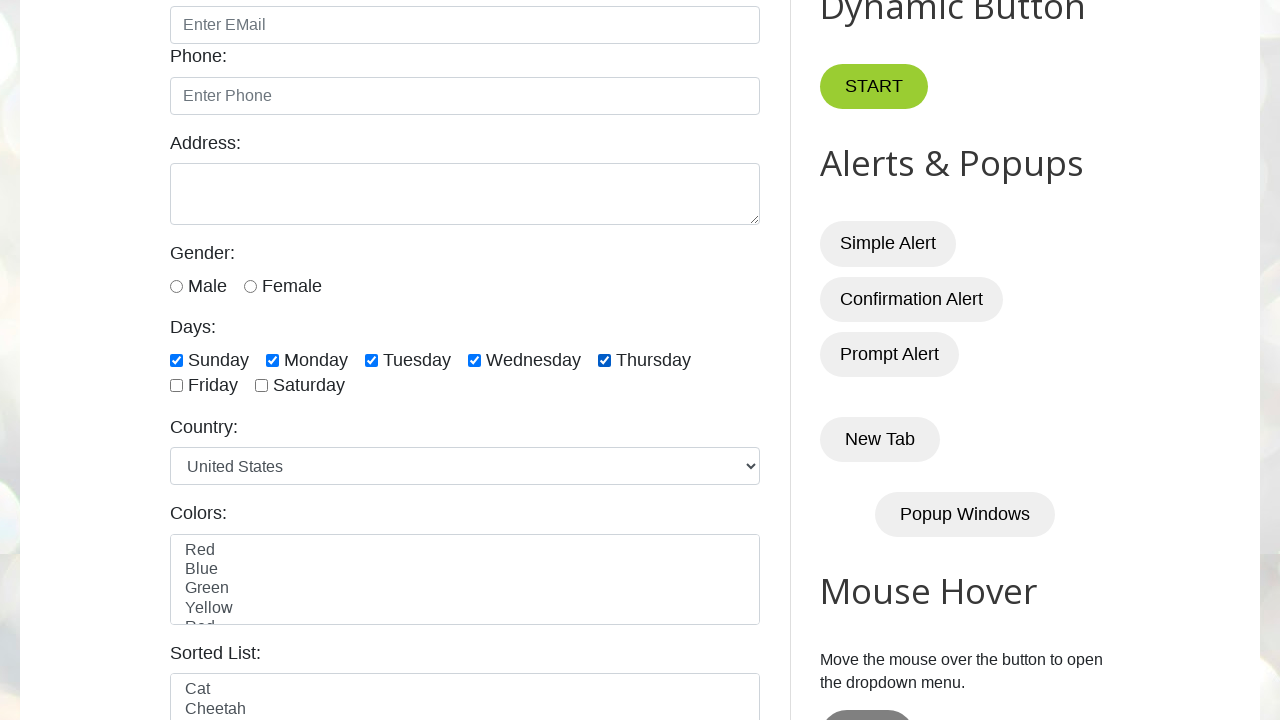

Clicked a checkbox to check it at (176, 386) on xpath=//input[@class='form-check-input' and @type='checkbox'] >> nth=5
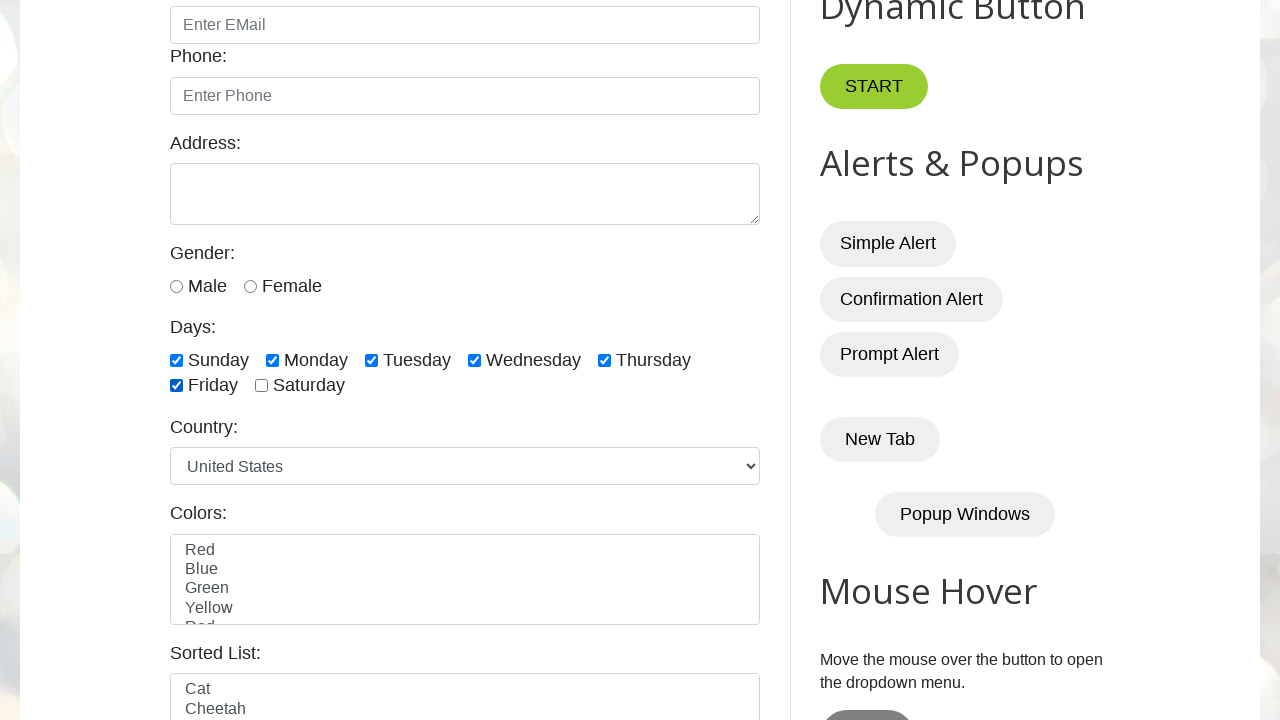

Clicked a checkbox to check it at (262, 386) on xpath=//input[@class='form-check-input' and @type='checkbox'] >> nth=6
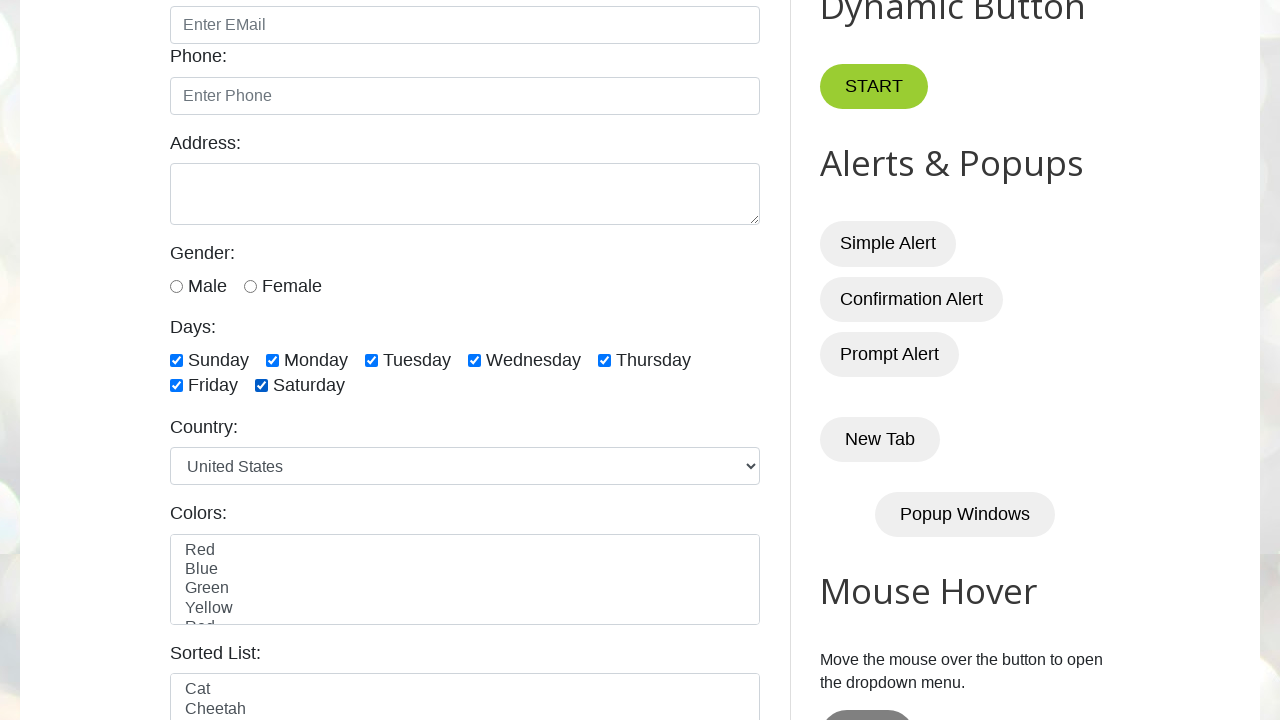

Waited 10 seconds before unchecking checkboxes
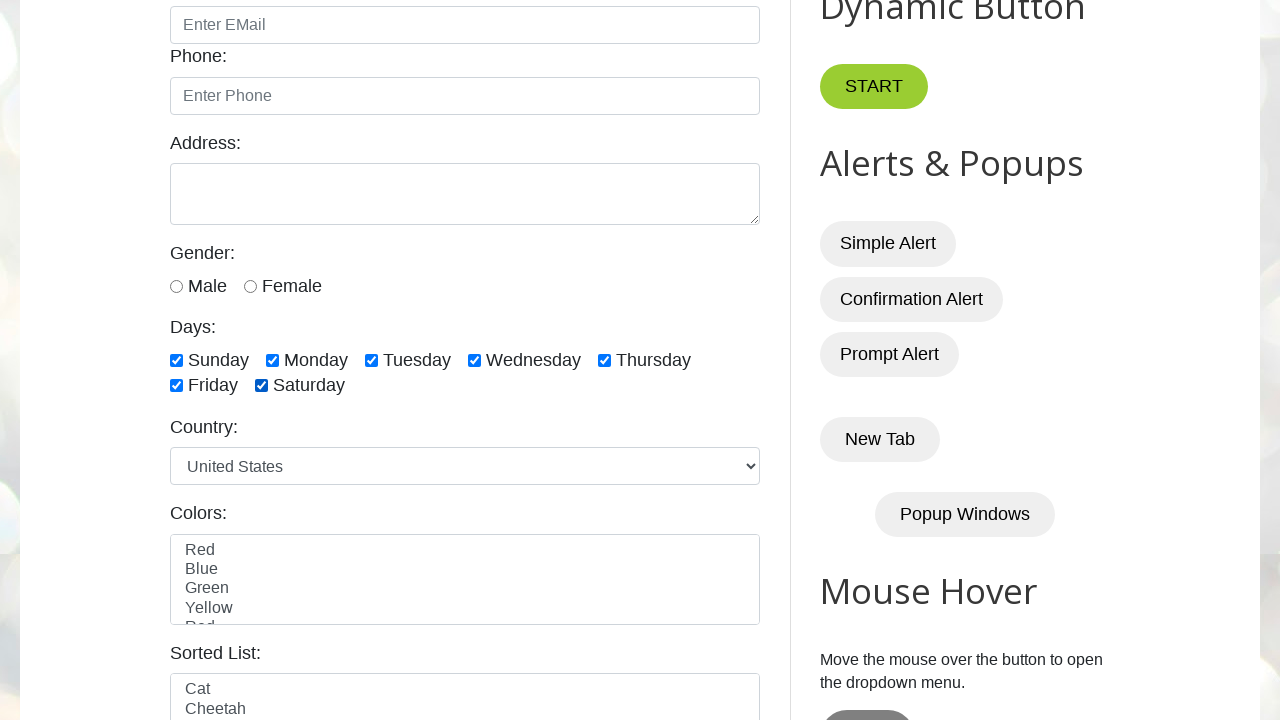

Clicked a checkbox to uncheck it at (176, 360) on xpath=//input[@class='form-check-input' and @type='checkbox'] >> nth=0
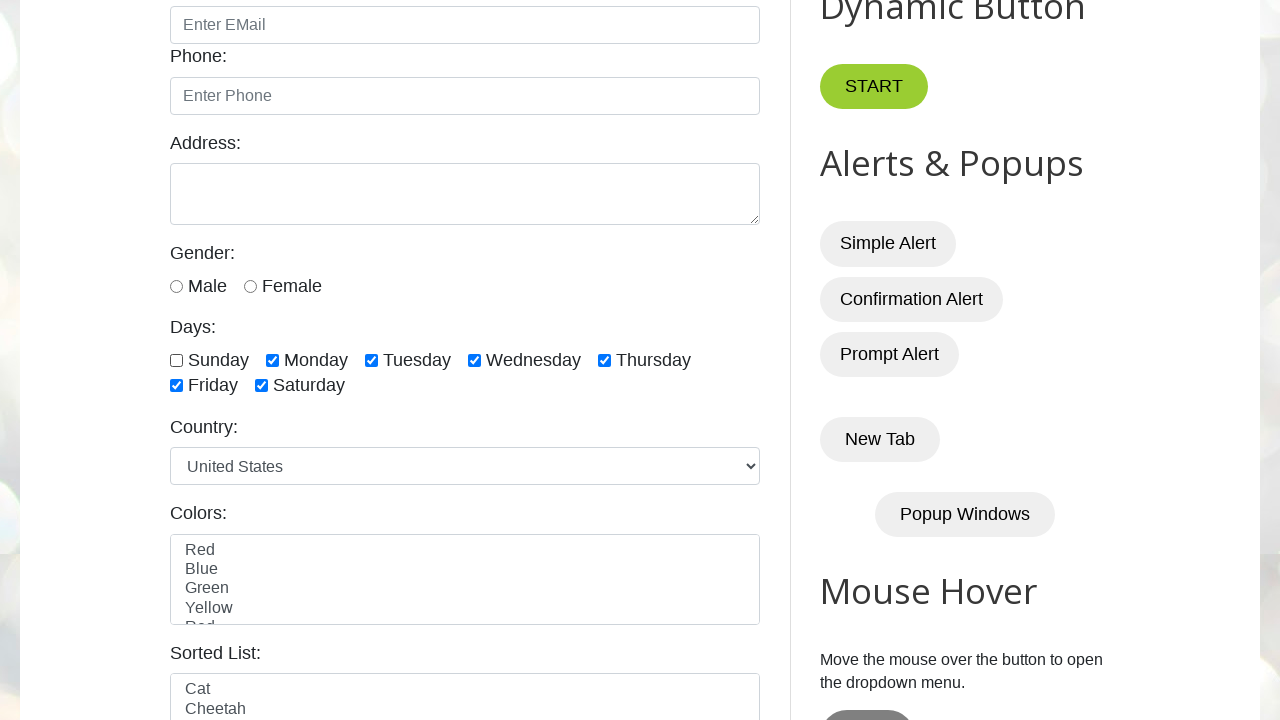

Clicked a checkbox to uncheck it at (272, 360) on xpath=//input[@class='form-check-input' and @type='checkbox'] >> nth=1
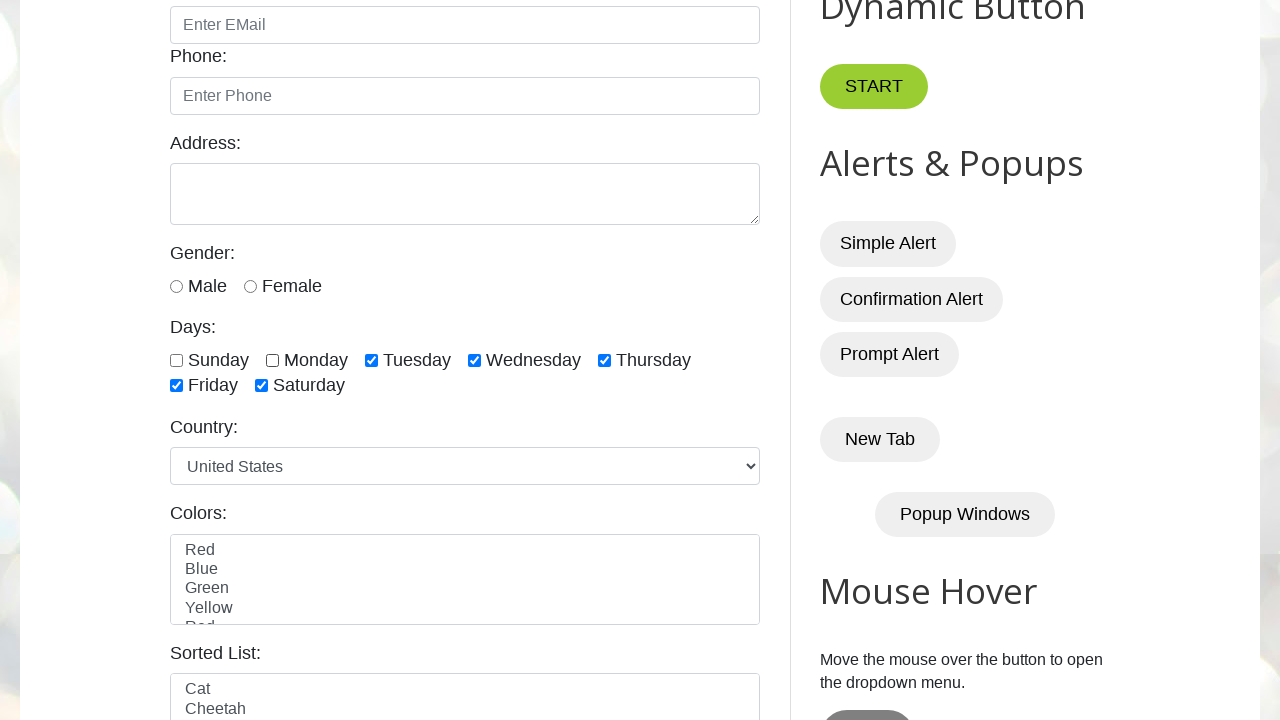

Clicked a checkbox to uncheck it at (372, 360) on xpath=//input[@class='form-check-input' and @type='checkbox'] >> nth=2
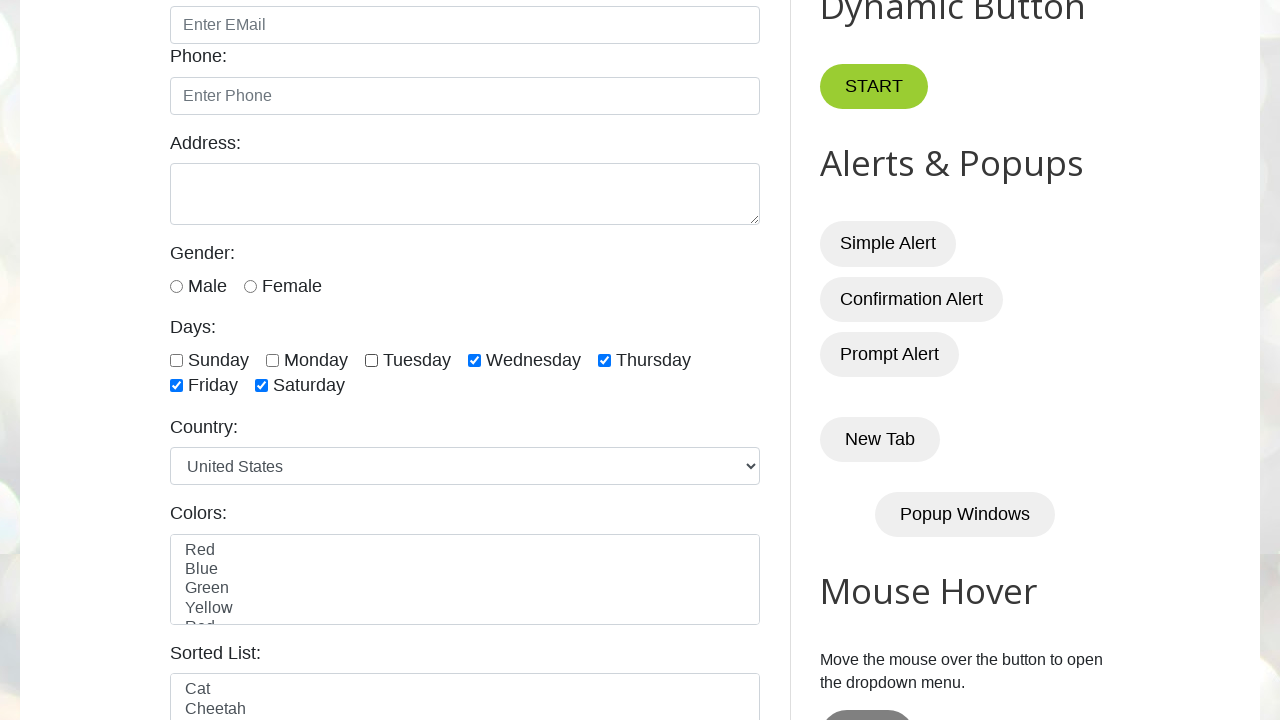

Clicked a checkbox to uncheck it at (474, 360) on xpath=//input[@class='form-check-input' and @type='checkbox'] >> nth=3
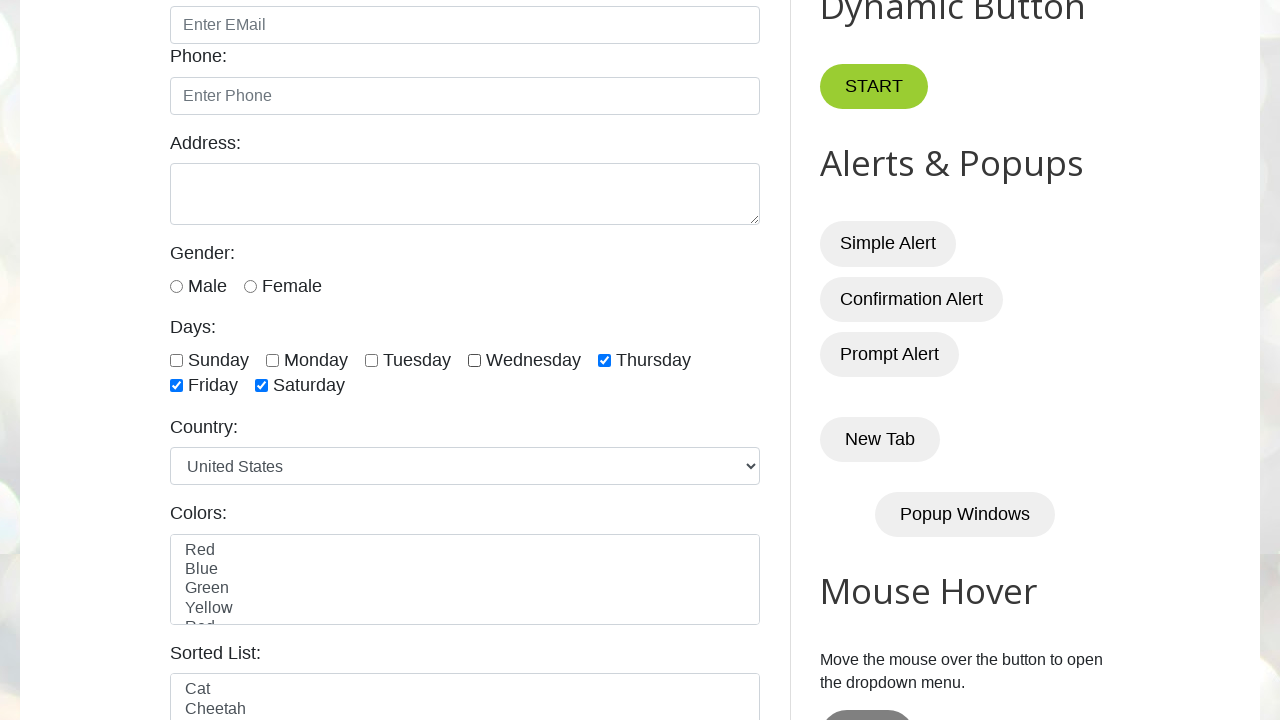

Clicked a checkbox to uncheck it at (604, 360) on xpath=//input[@class='form-check-input' and @type='checkbox'] >> nth=4
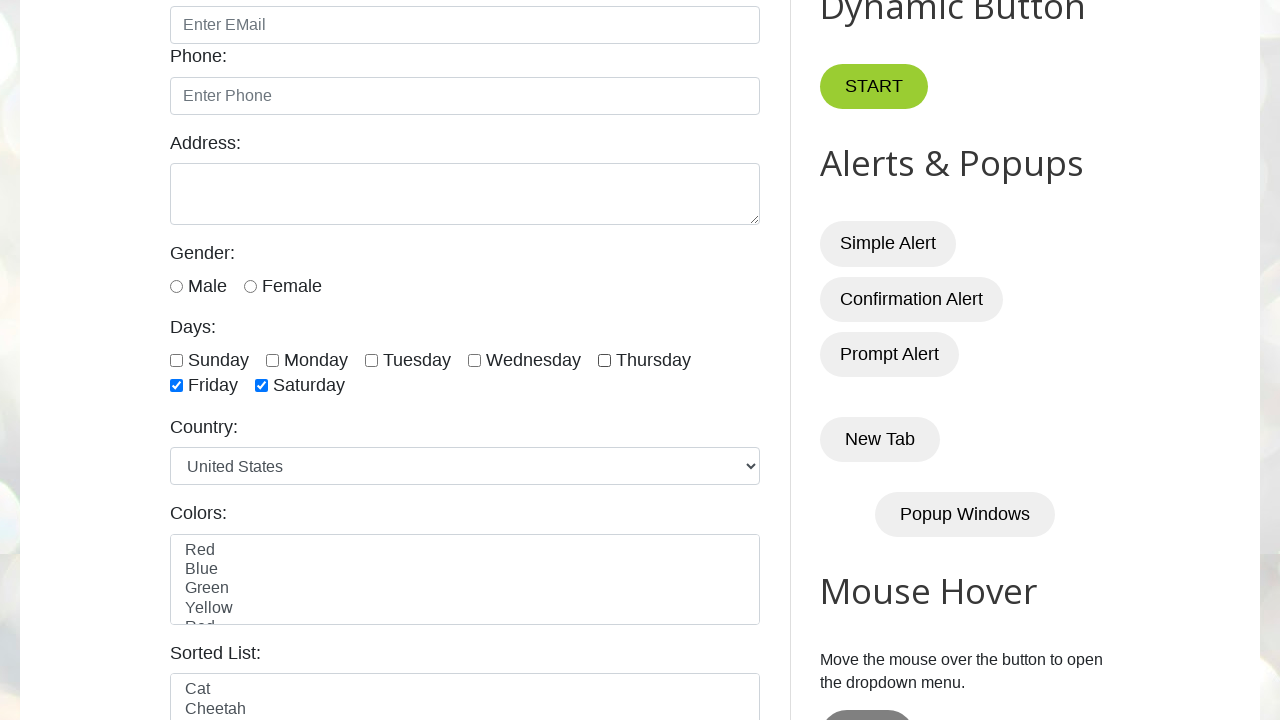

Clicked a checkbox to uncheck it at (176, 386) on xpath=//input[@class='form-check-input' and @type='checkbox'] >> nth=5
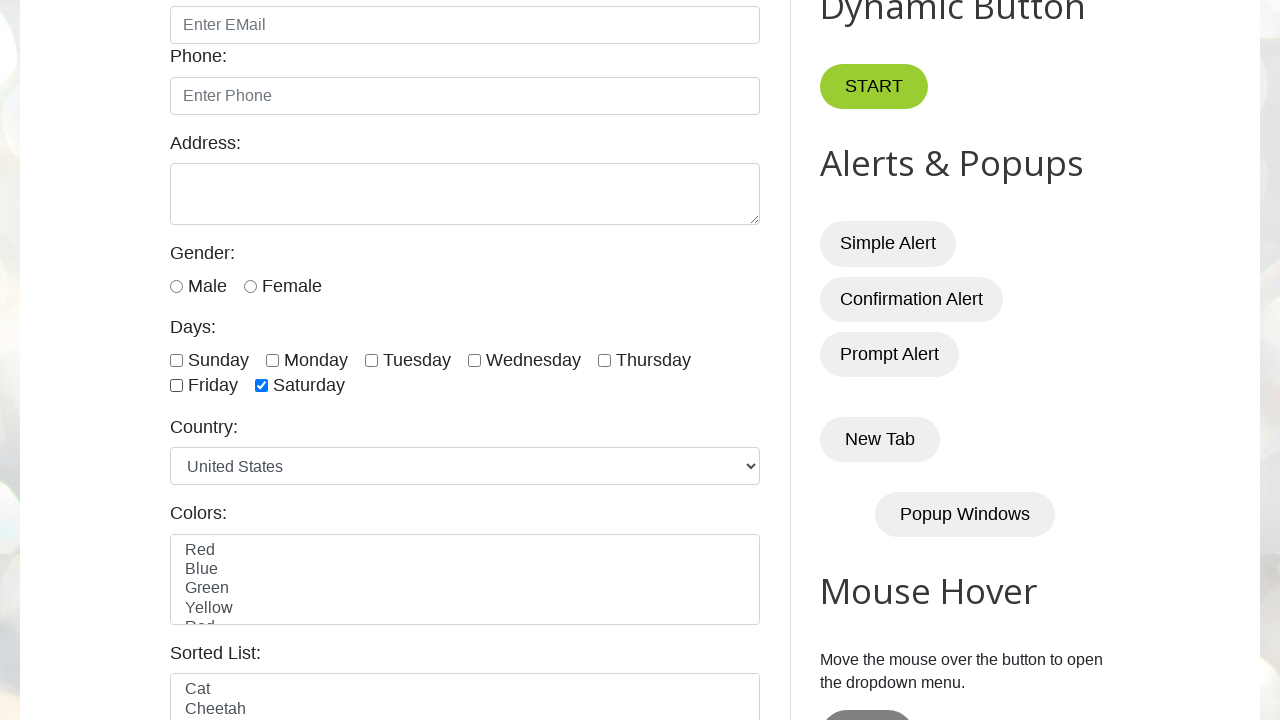

Clicked a checkbox to uncheck it at (262, 386) on xpath=//input[@class='form-check-input' and @type='checkbox'] >> nth=6
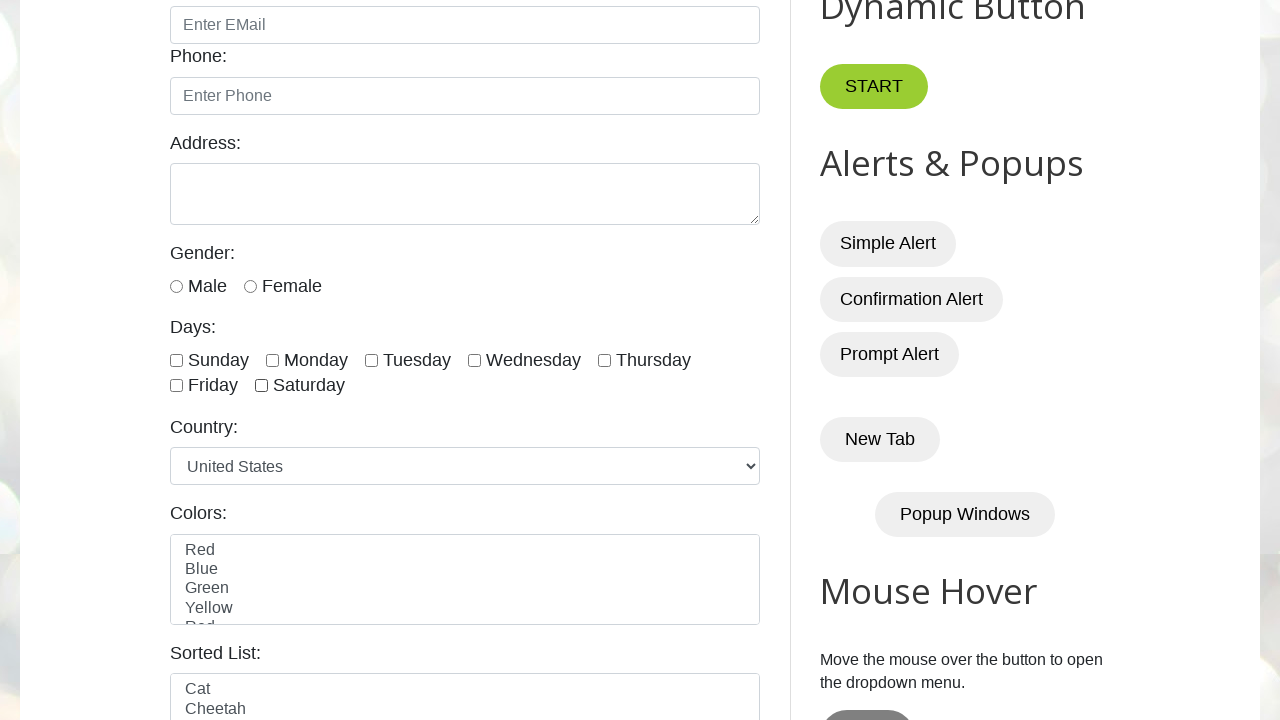

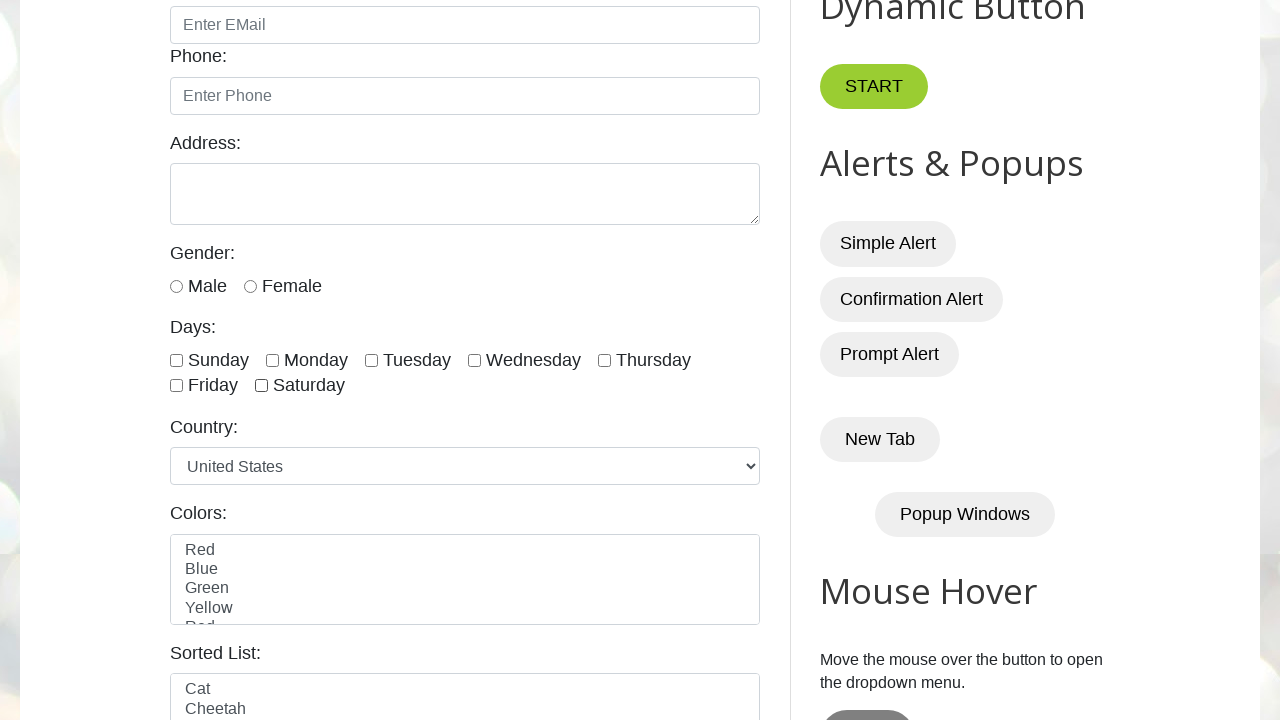